Navigates to the Time and Date world clock page and verifies that the world clock table with city times is displayed and contains data.

Starting URL: https://www.timeanddate.com/worldclock/

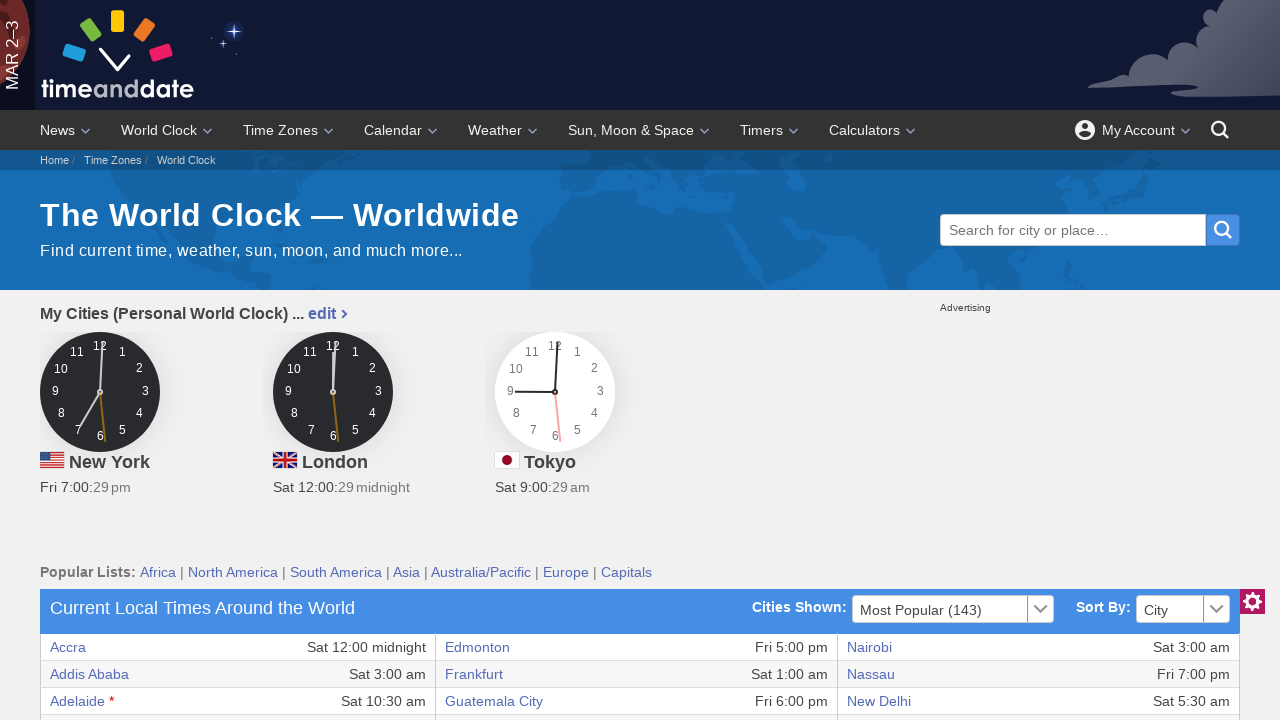

Waited for world clock table to be visible
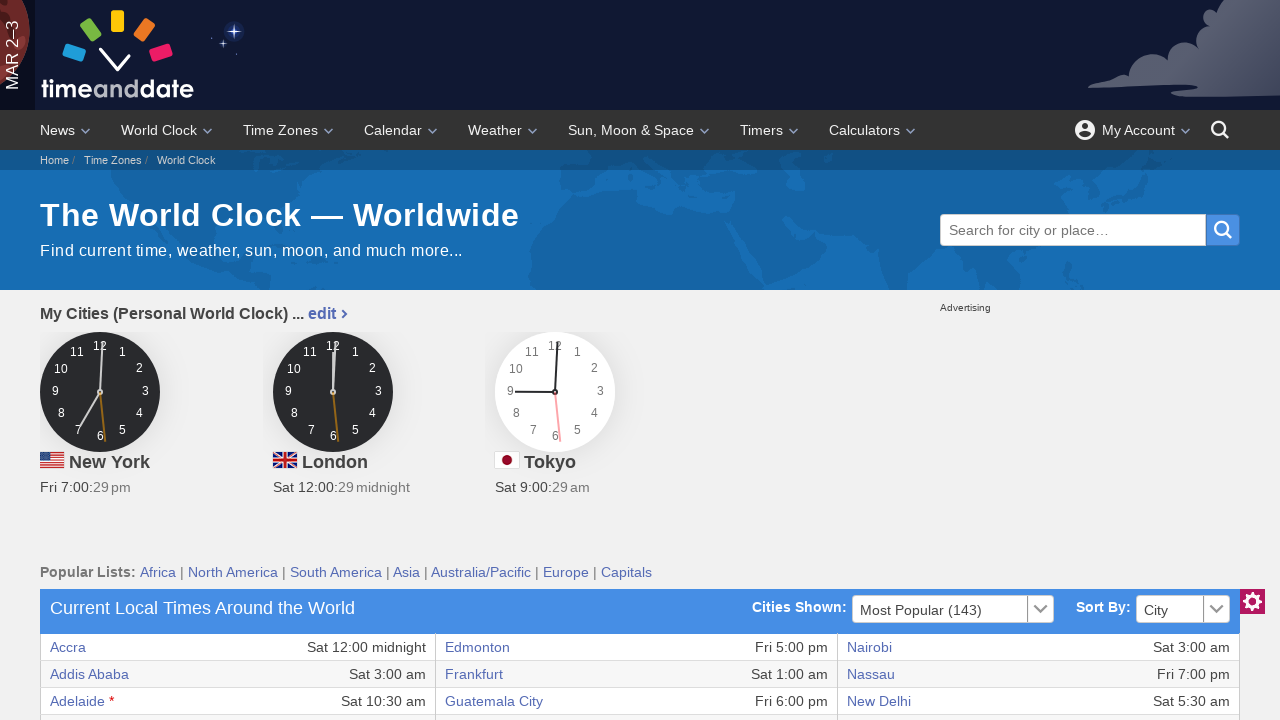

Verified first row of world clock table is visible
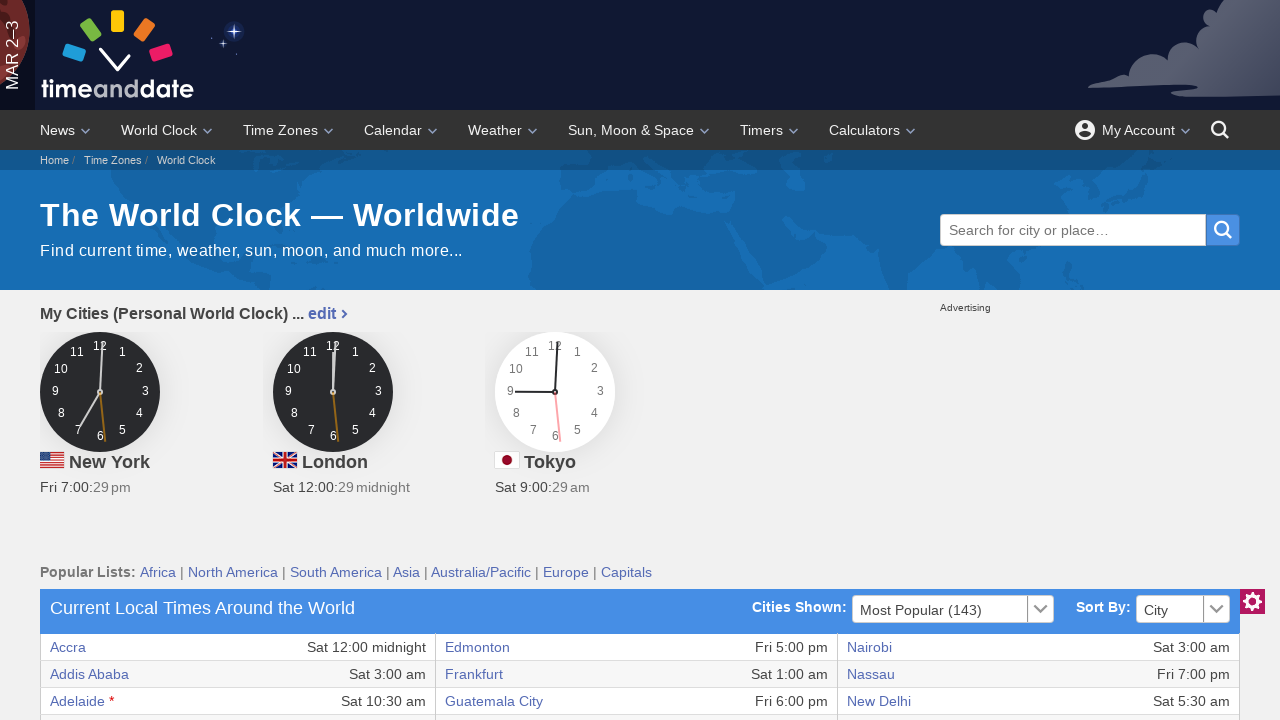

Verified world clock table contains at least 35 rows with city times
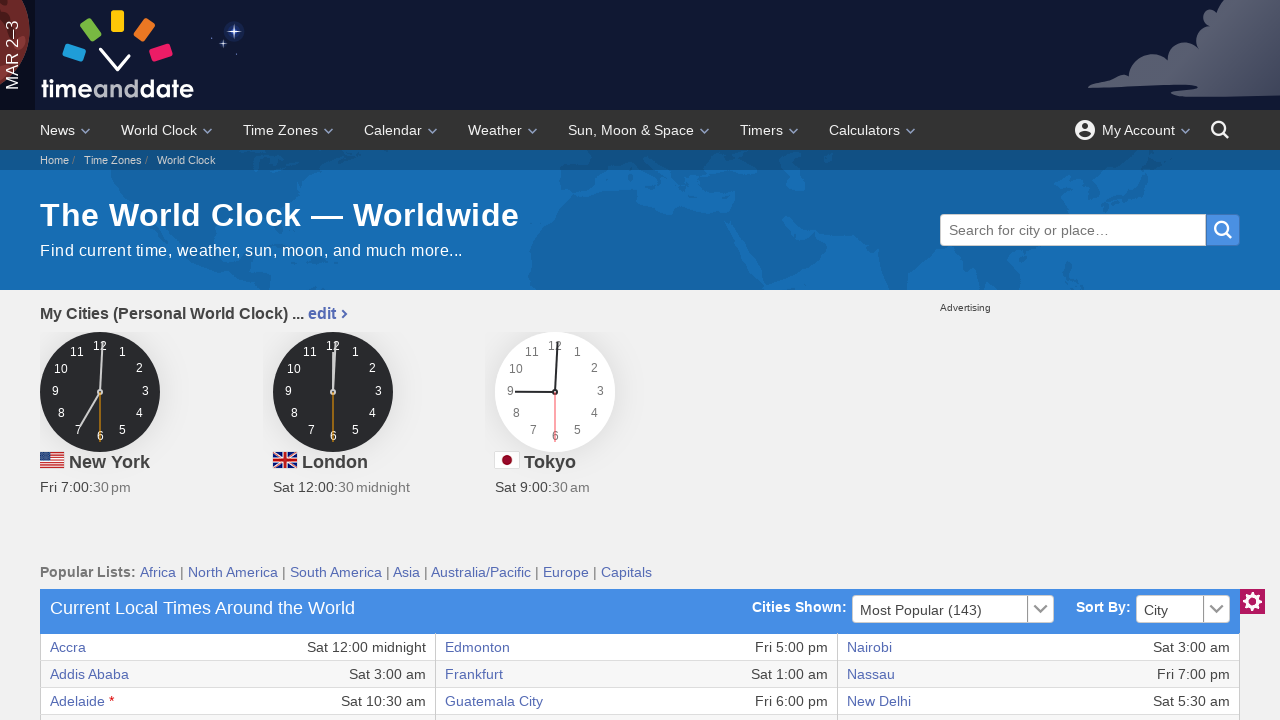

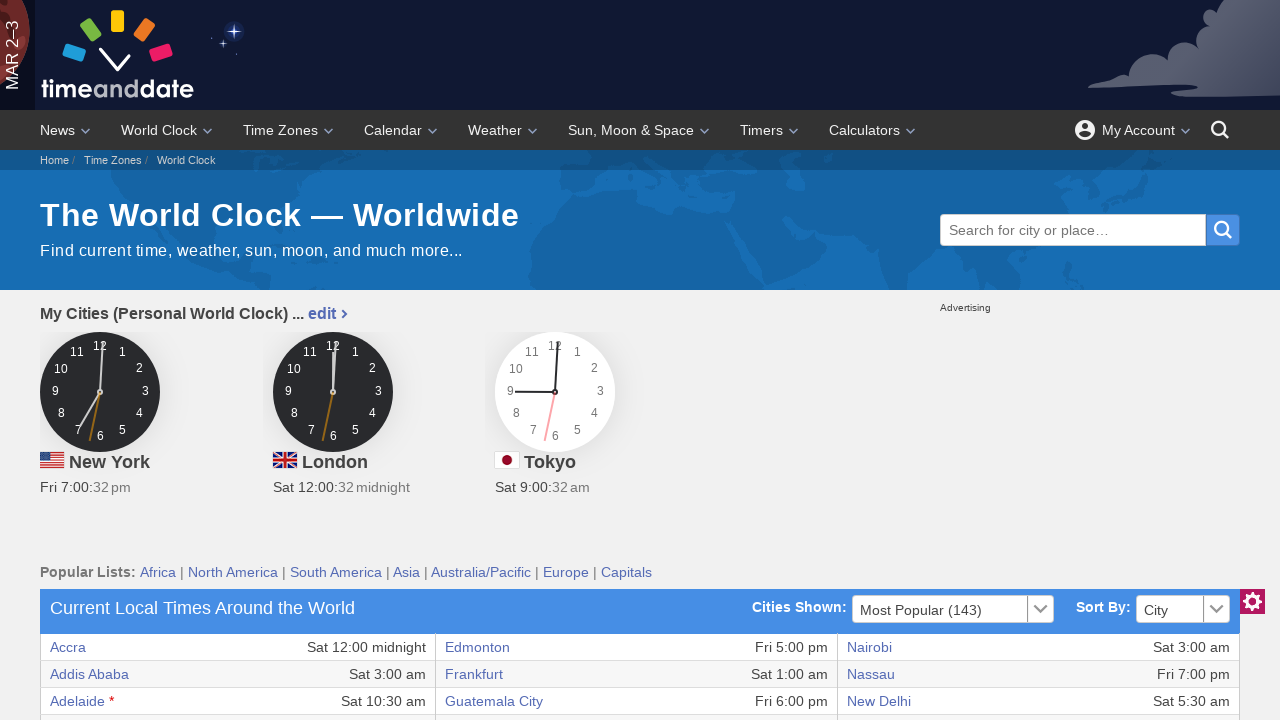